Tests checkbox functionality by checking multiple checkboxes and verifying they are checked

Starting URL: https://example.cypress.io/commands/actions

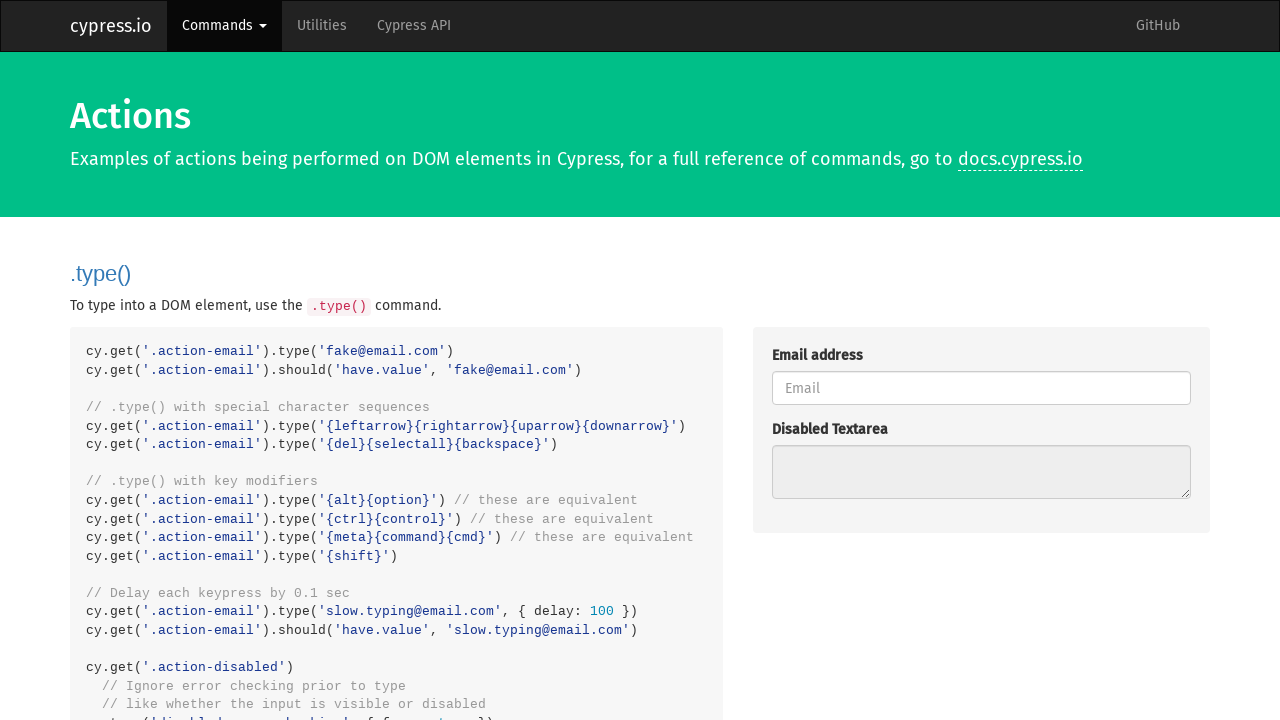

Checked checkbox1 at (778, 361) on .action-multiple-checkboxes [type="checkbox"][value="checkbox1"]
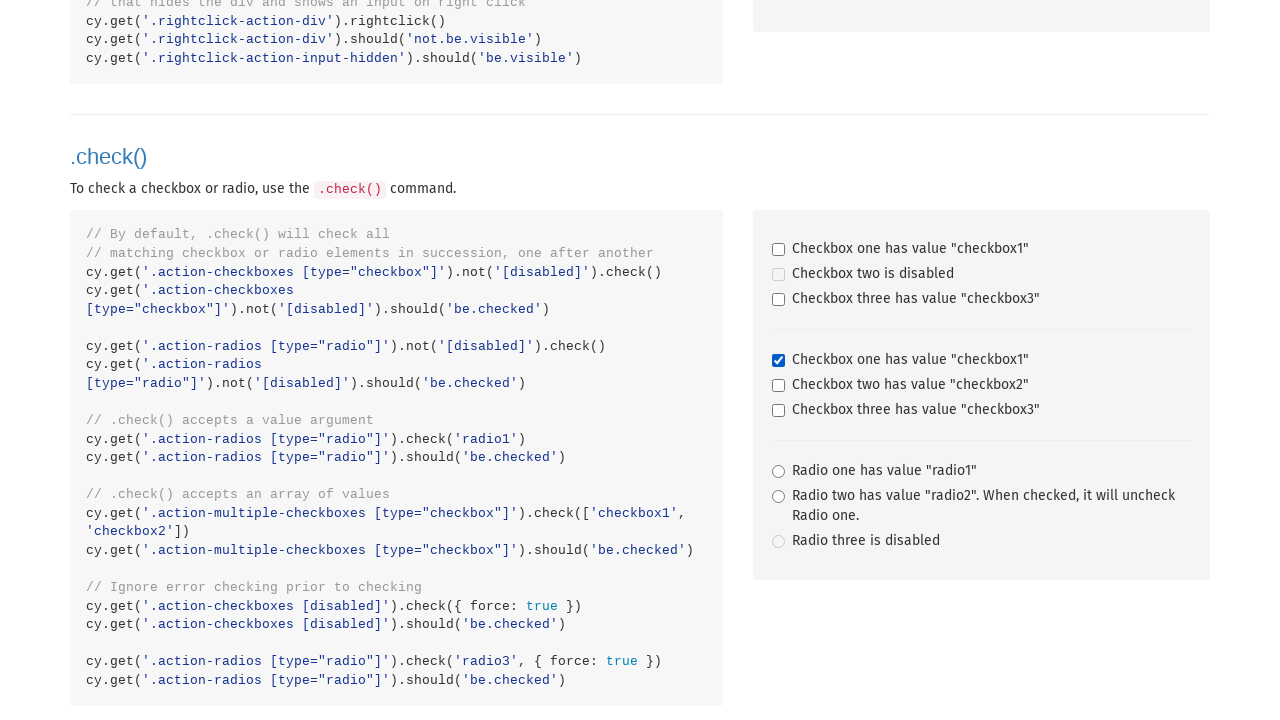

Checked checkbox2 at (778, 386) on .action-multiple-checkboxes [type="checkbox"][value="checkbox2"]
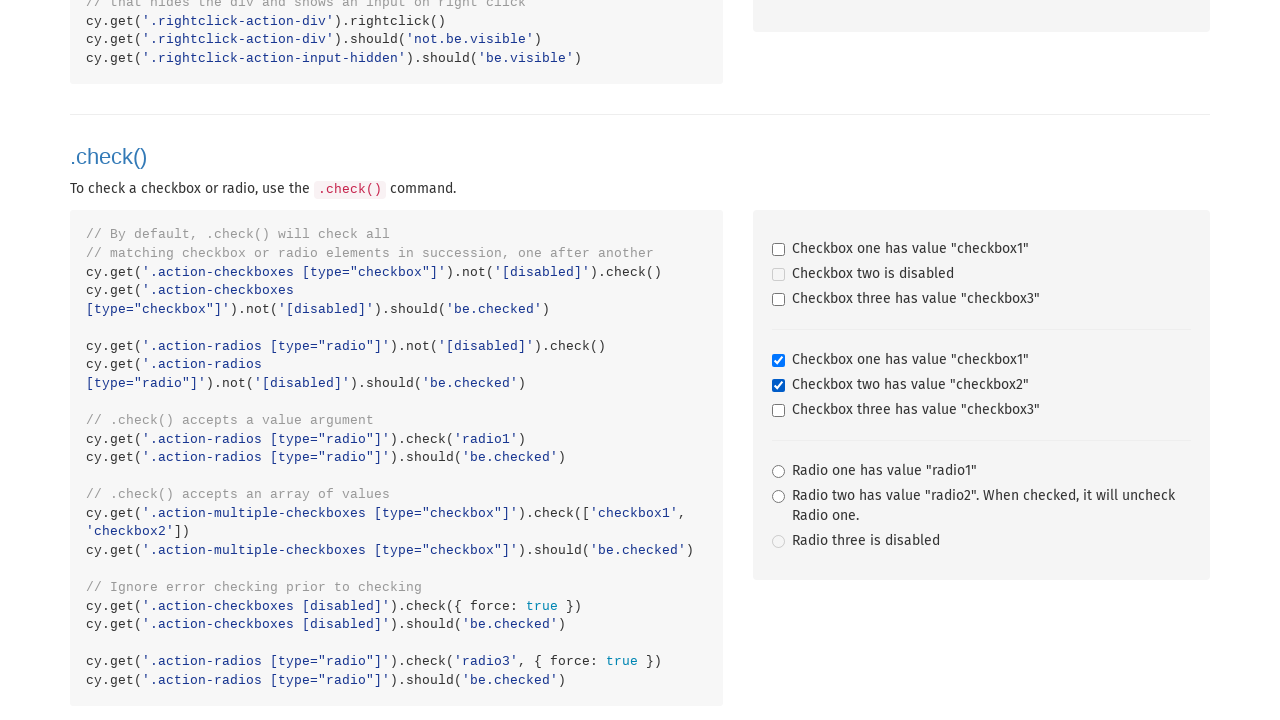

Verified that checkboxes are checked
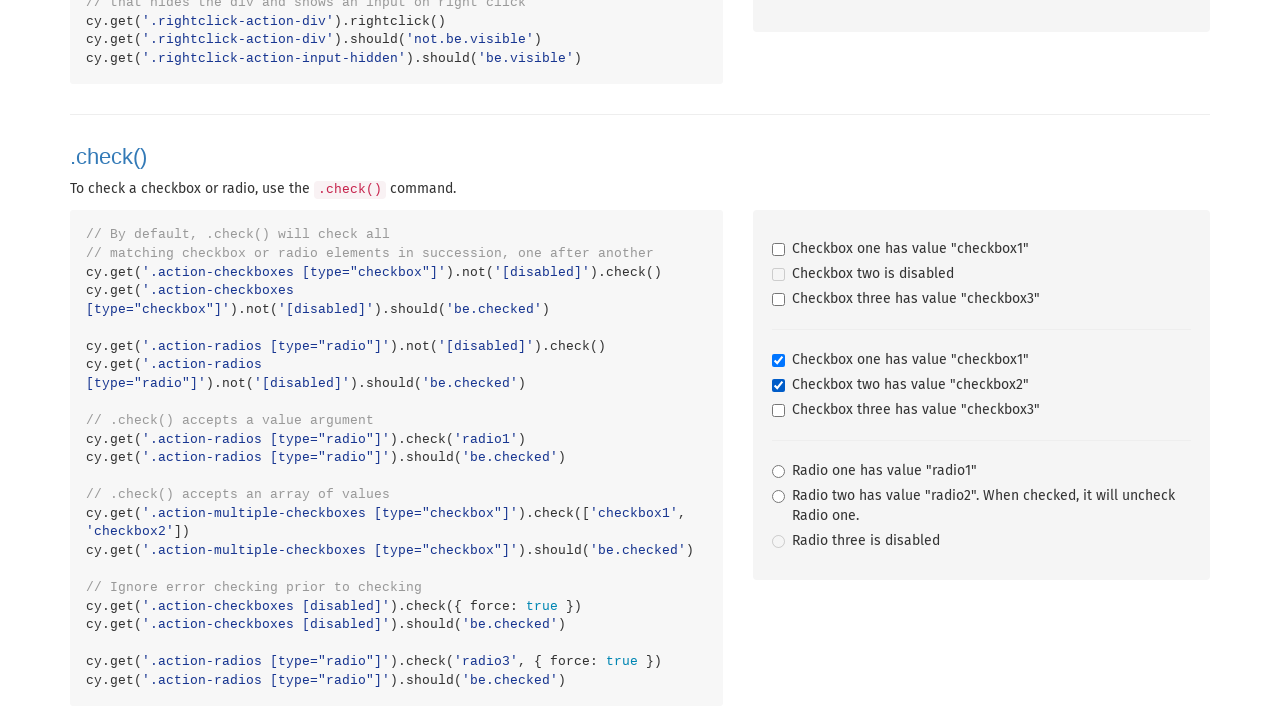

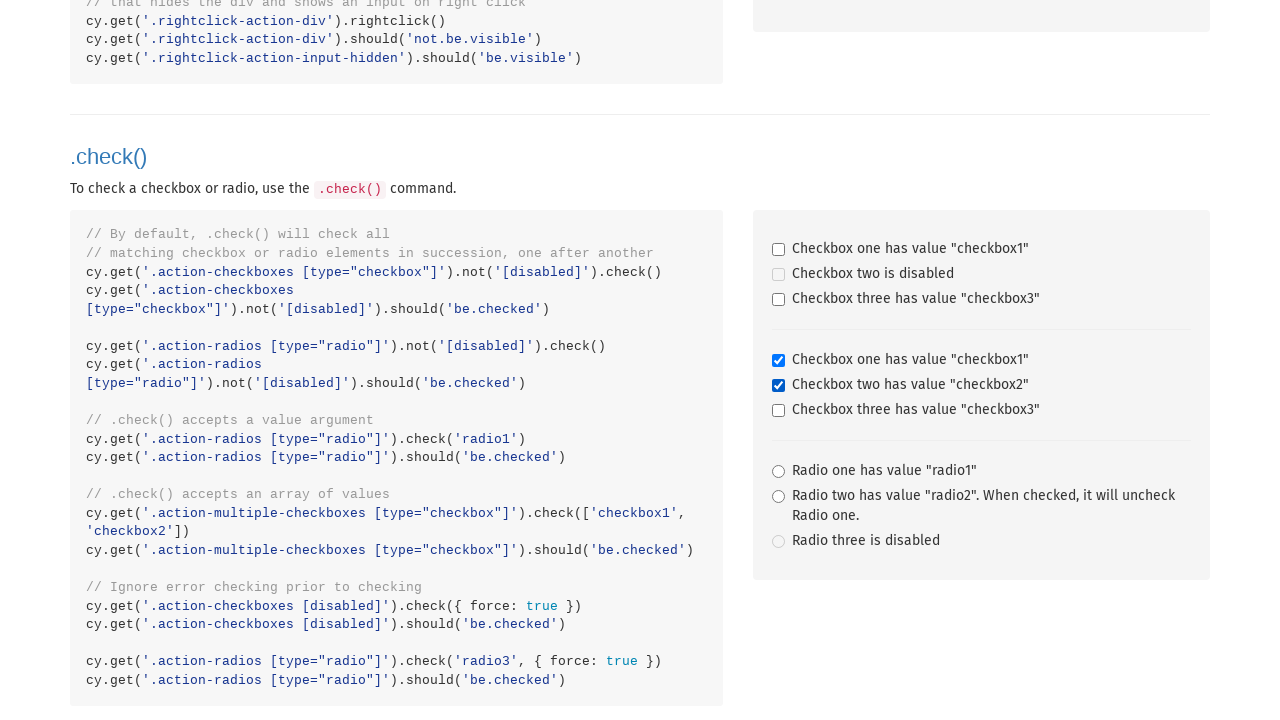